Navigates to YOPmail temporary email generator page, clicks to copy the generated email address, and then clicks to check the email inbox

Starting URL: https://yopmail.com/ru/email-generator

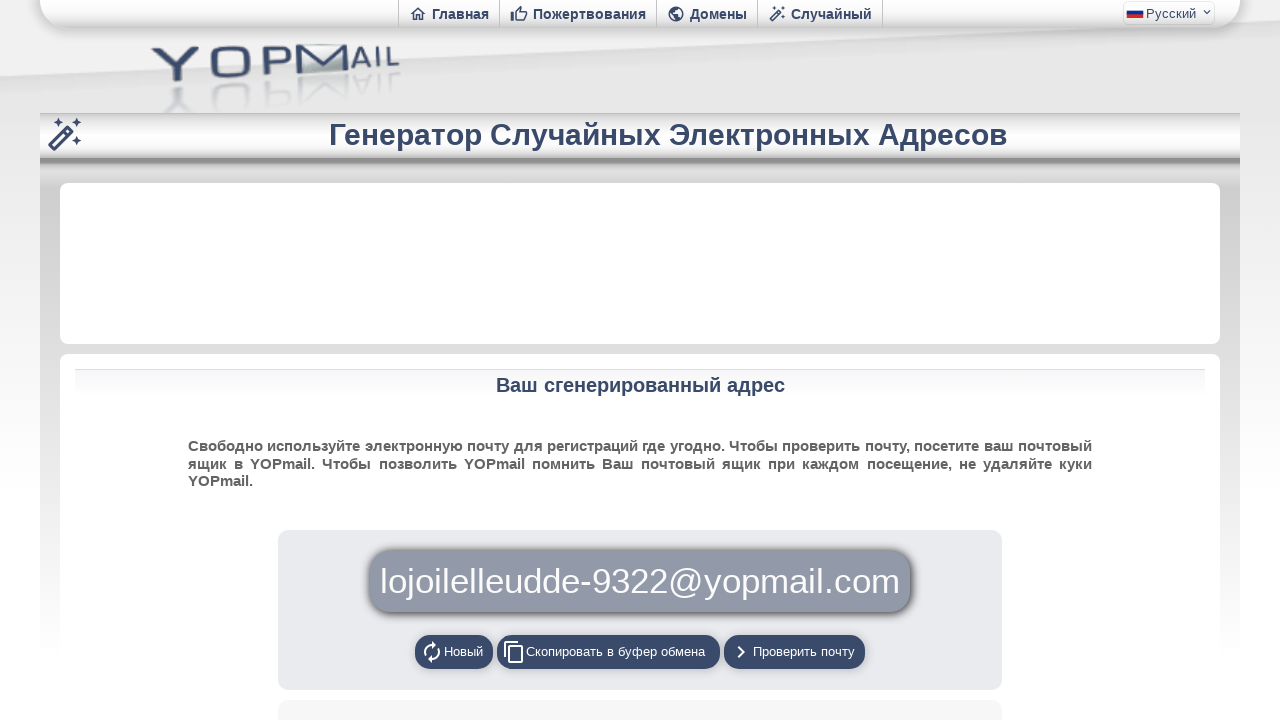

Waited for copy email button to be visible
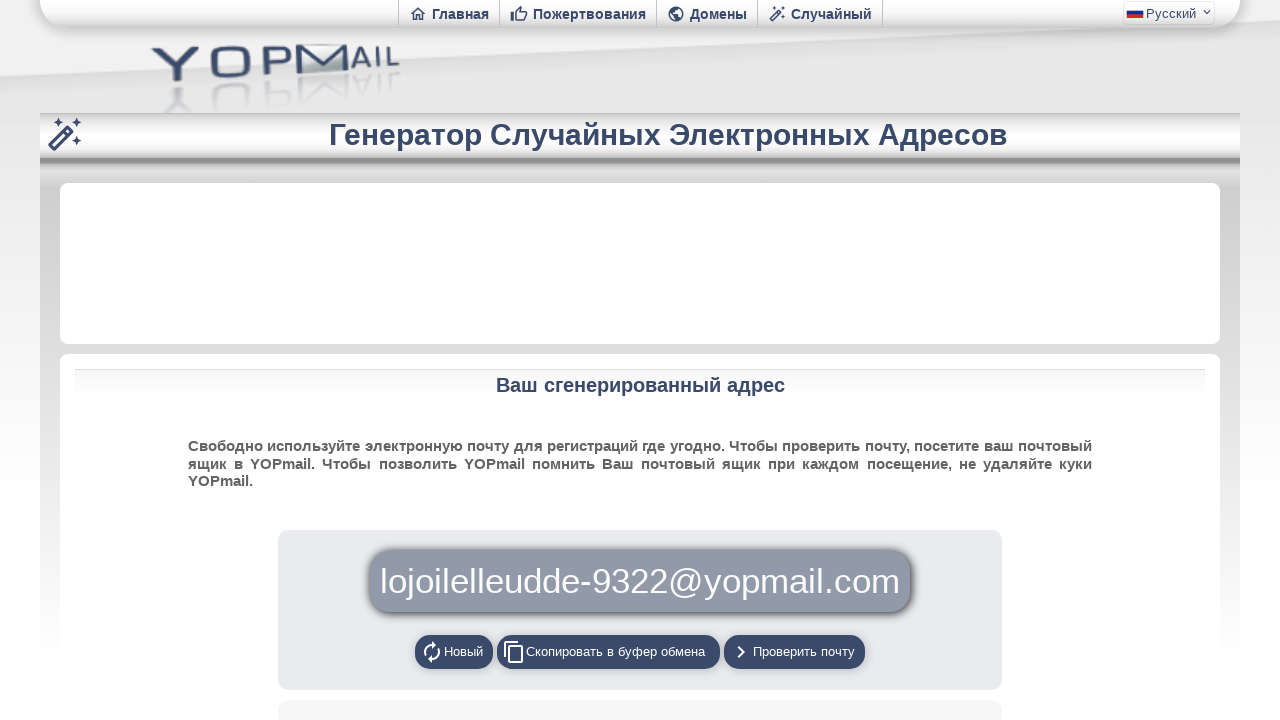

Clicked copy email button to copy generated email address at (608, 652) on button#cprnd
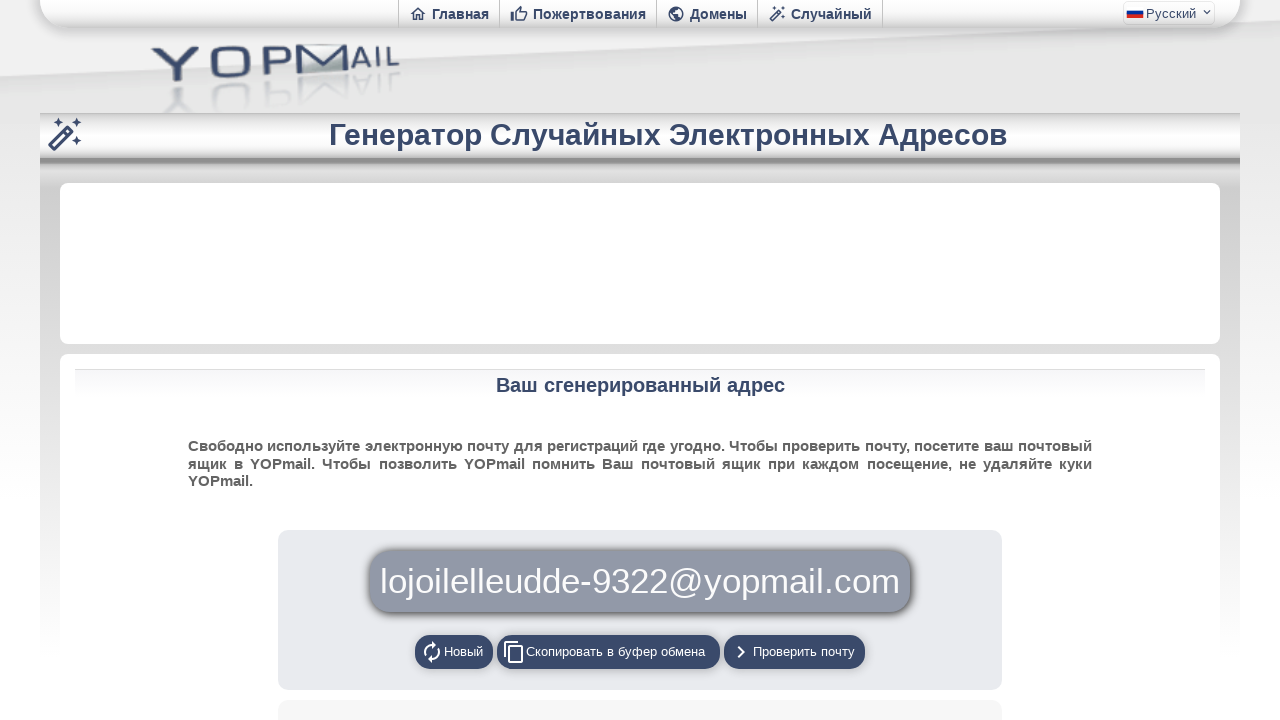

Clicked 'Check email' button to navigate to inbox at (806, 652) on button span:text('Проверить почту')
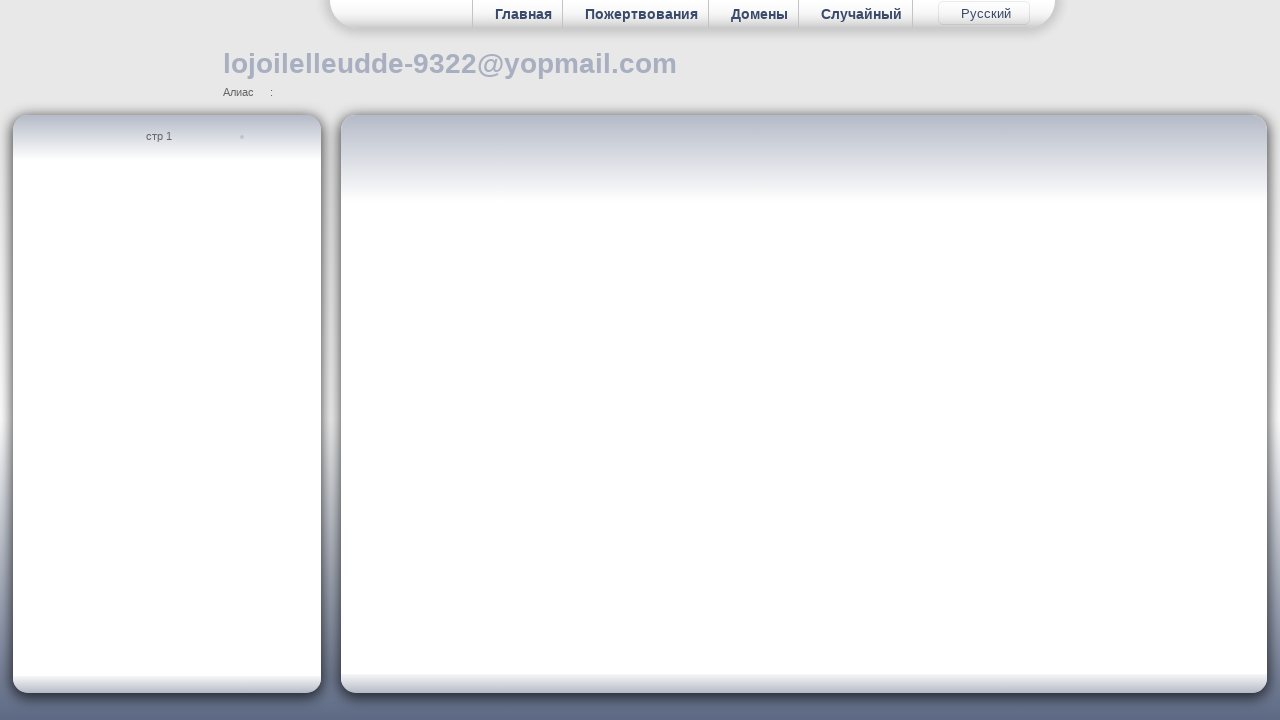

Waited for email list page to load (networkidle)
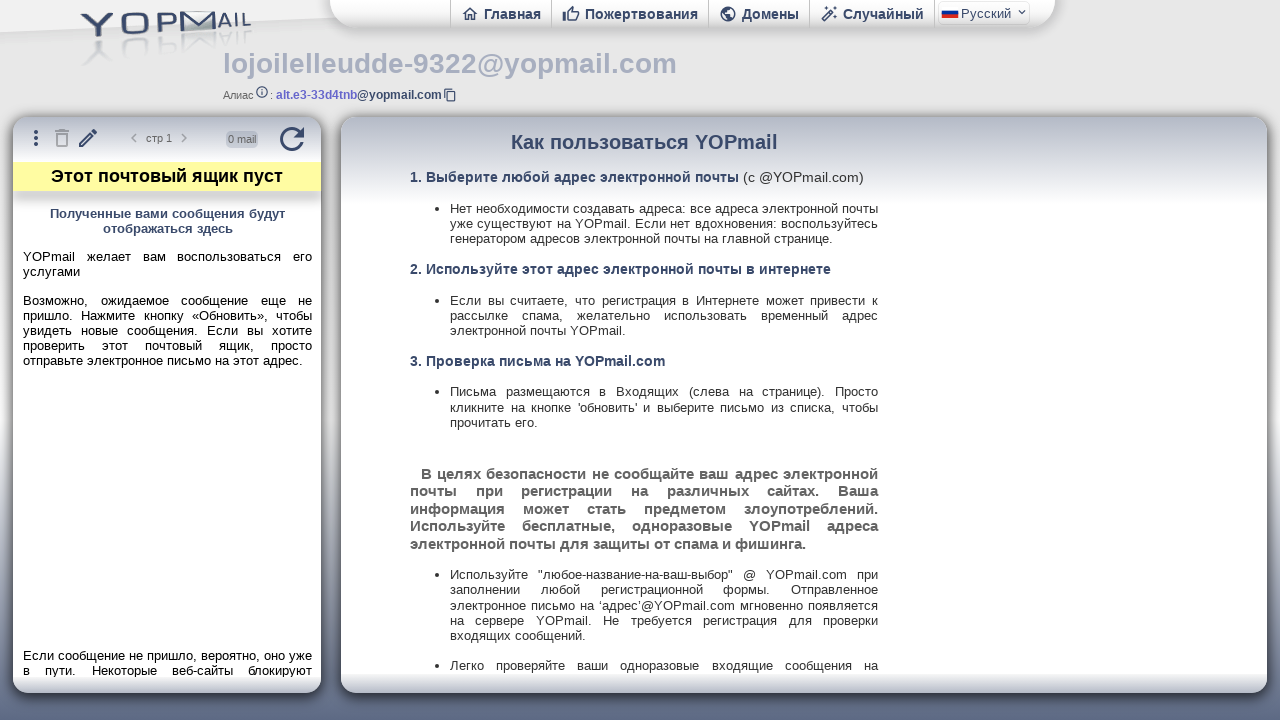

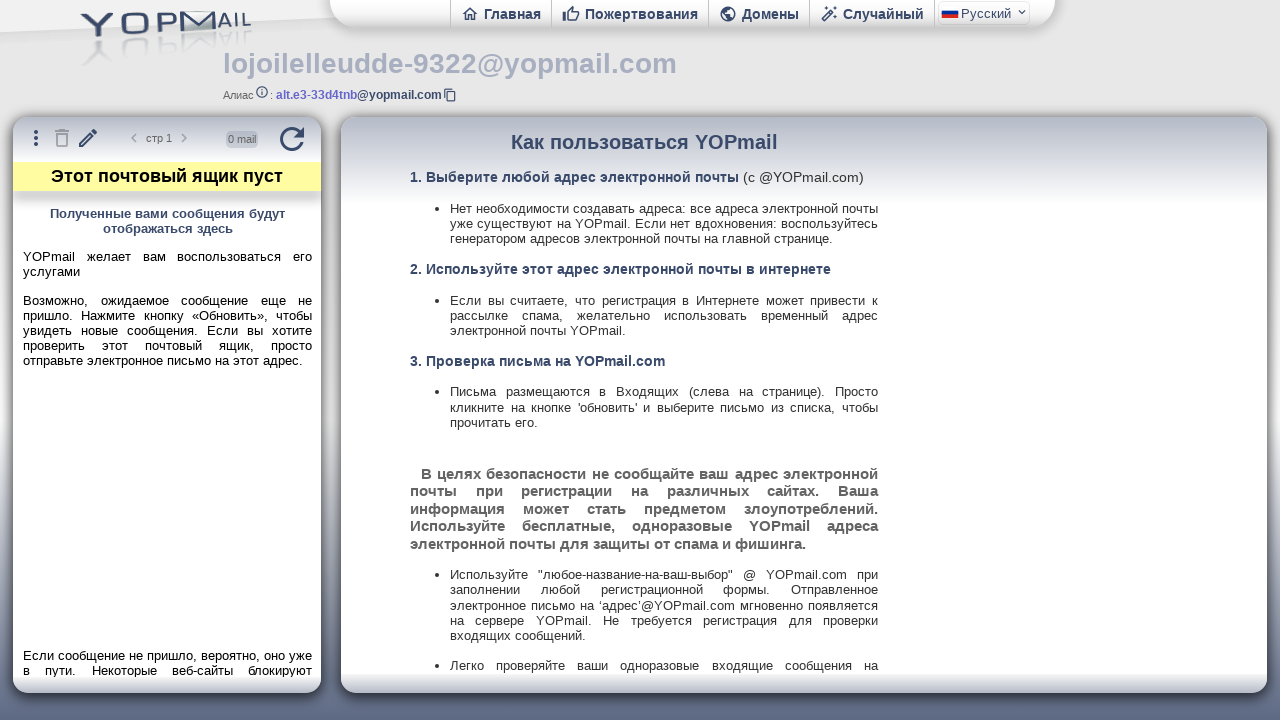